Tests selecting a gender checkbox on the form

Starting URL: https://formy-project.herokuapp.com/form

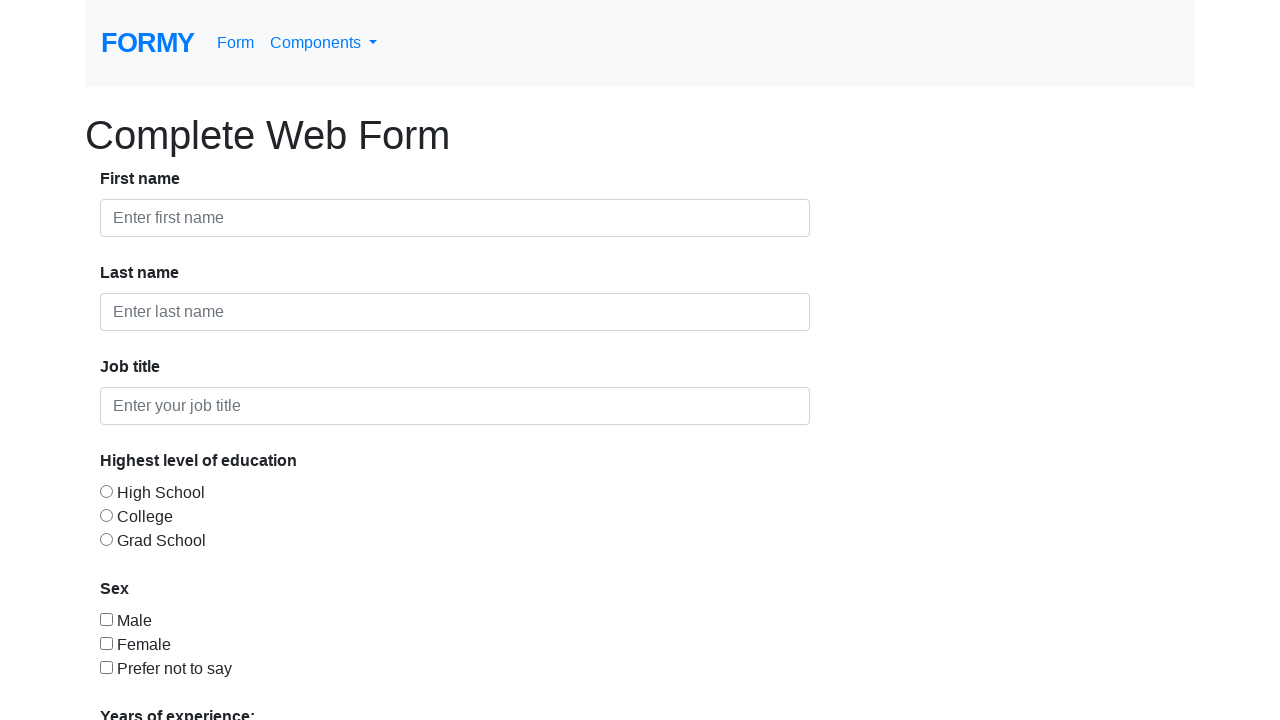

Clicked gender checkbox to select a gender option at (106, 643) on #checkbox-2
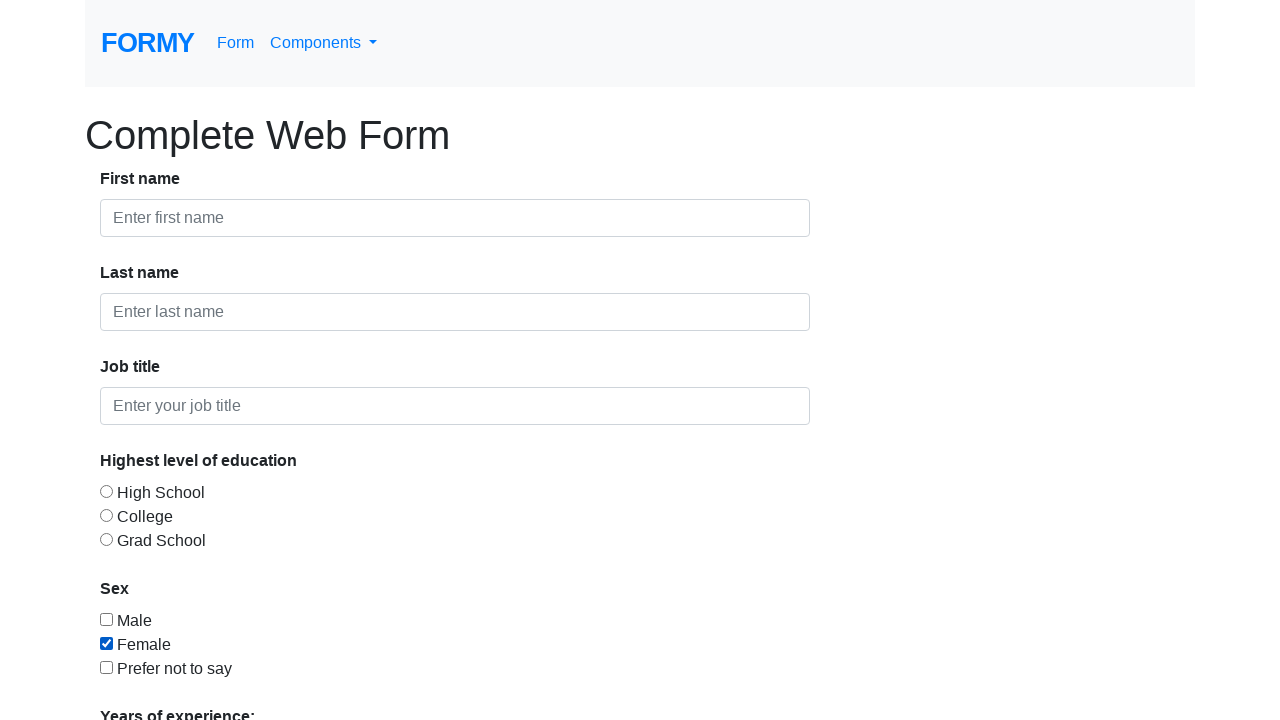

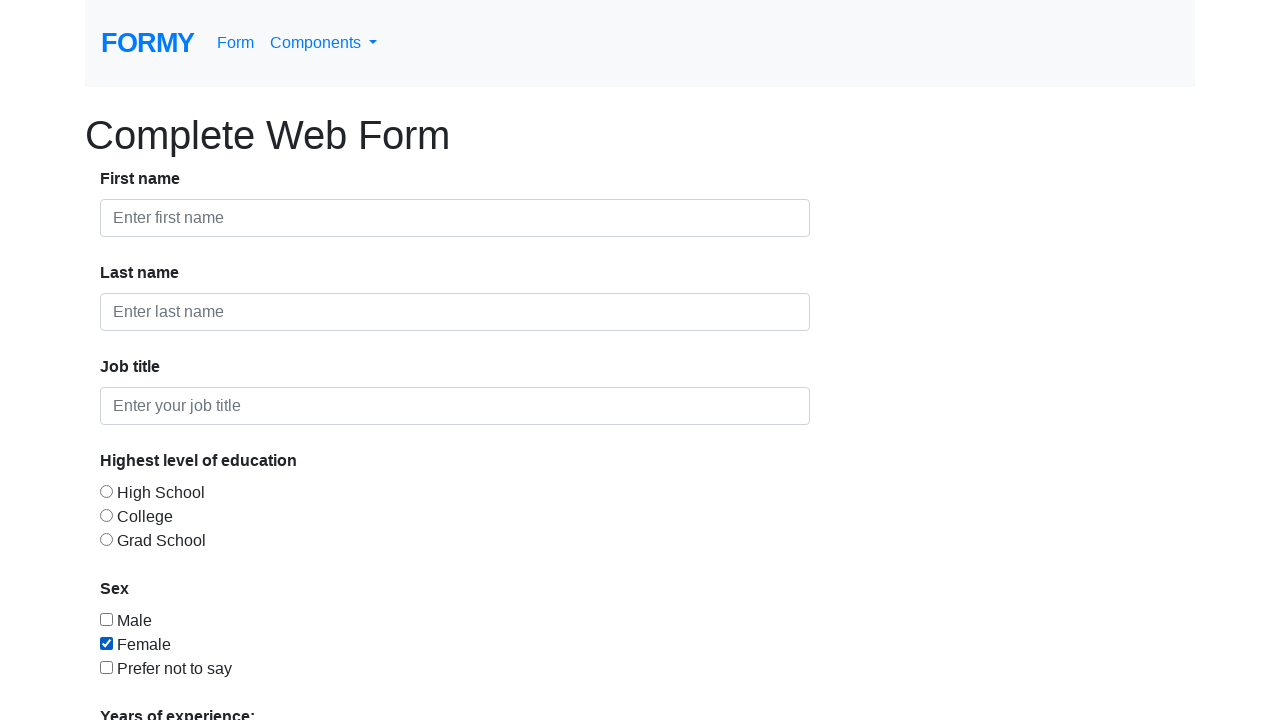